Opens the Ngee Ann Polytechnic website and verifies that the NP logo is present on the homepage.

Starting URL: https://www.np.edu.sg/home

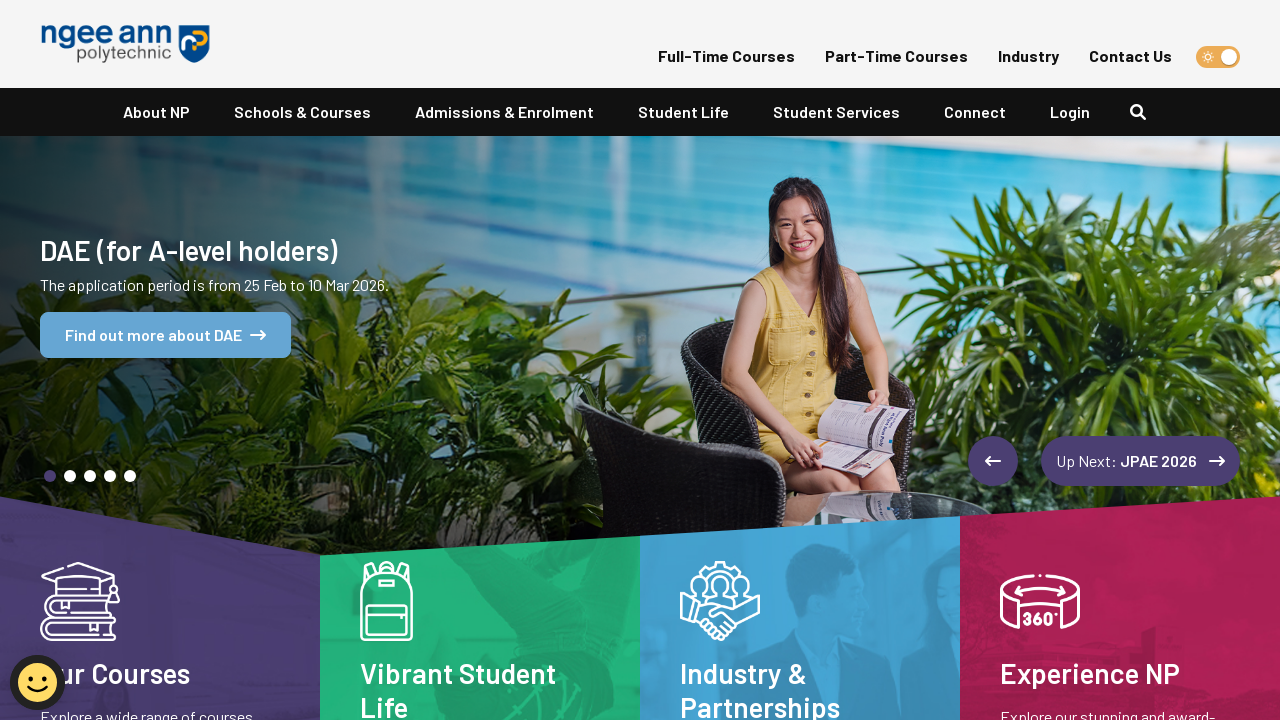

Navigated to Ngee Ann Polytechnic homepage
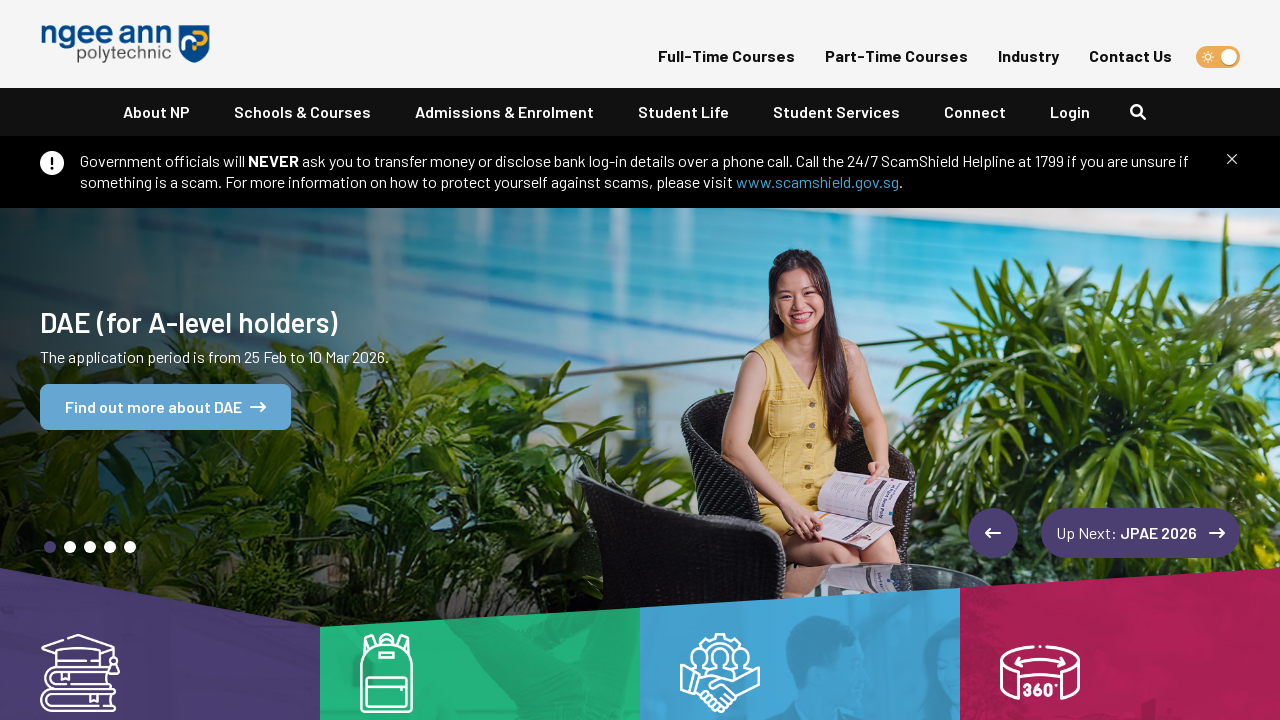

NP logo became visible on the page
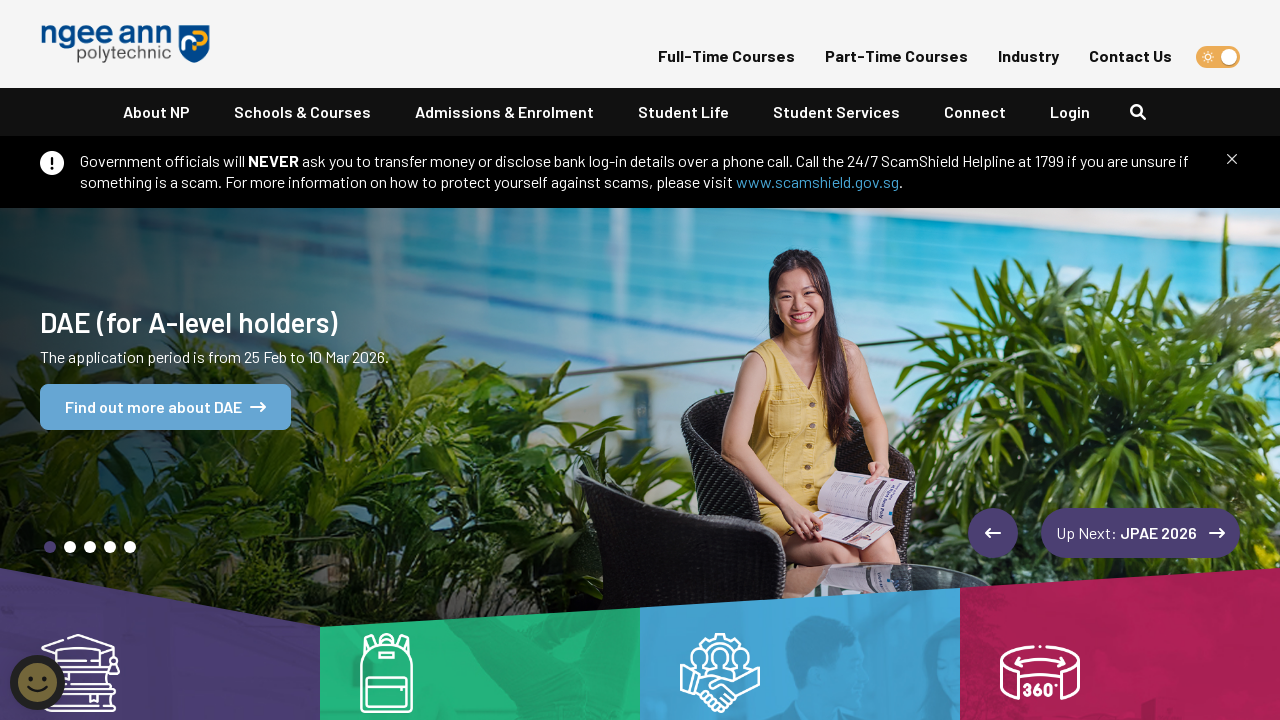

Verified NP logo is present on the homepage
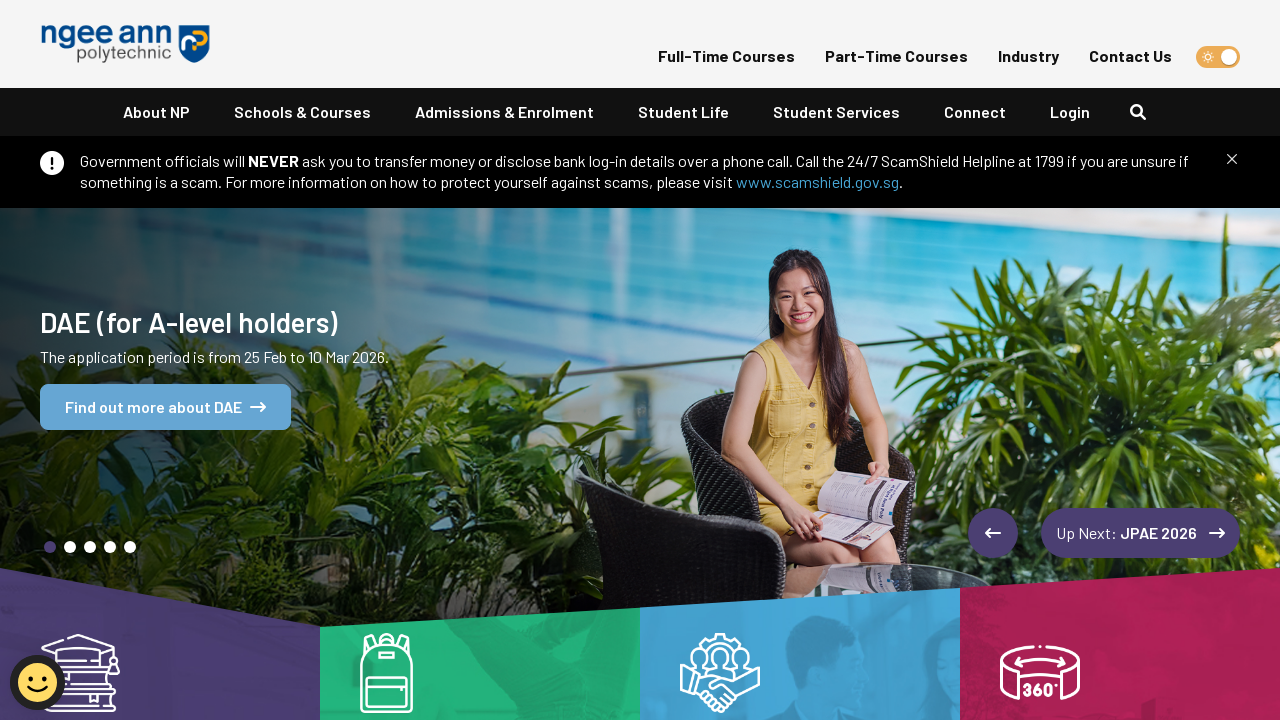

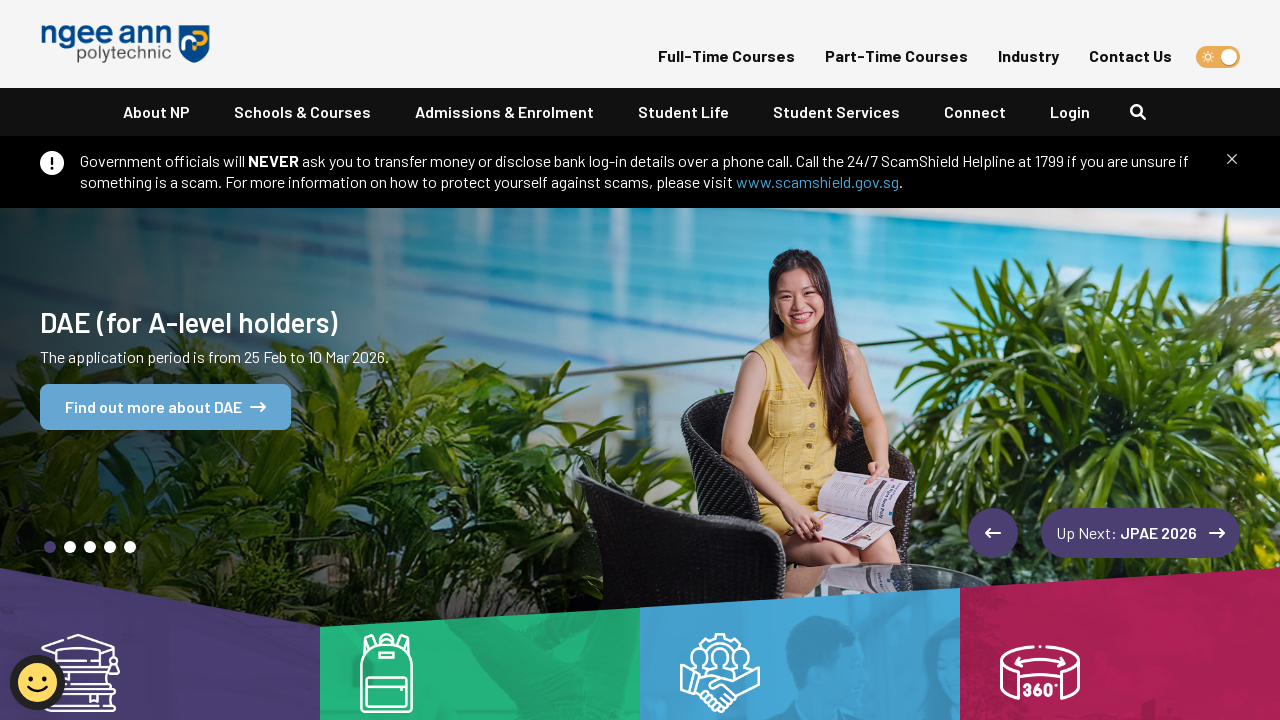